Tests drag and drop functionality by dragging an element from source to target on jQuery UI demo page

Starting URL: https://jqueryui.com/resources/demos/droppable/default.html

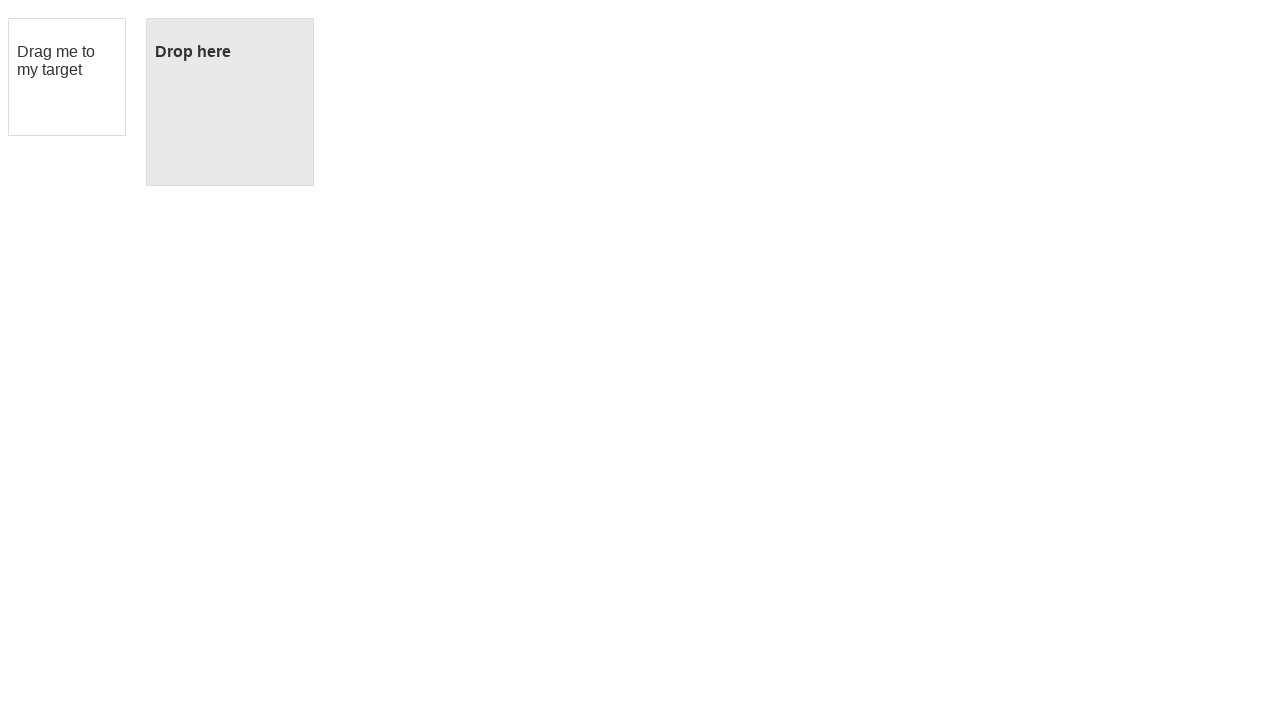

Located draggable element with id 'draggable'
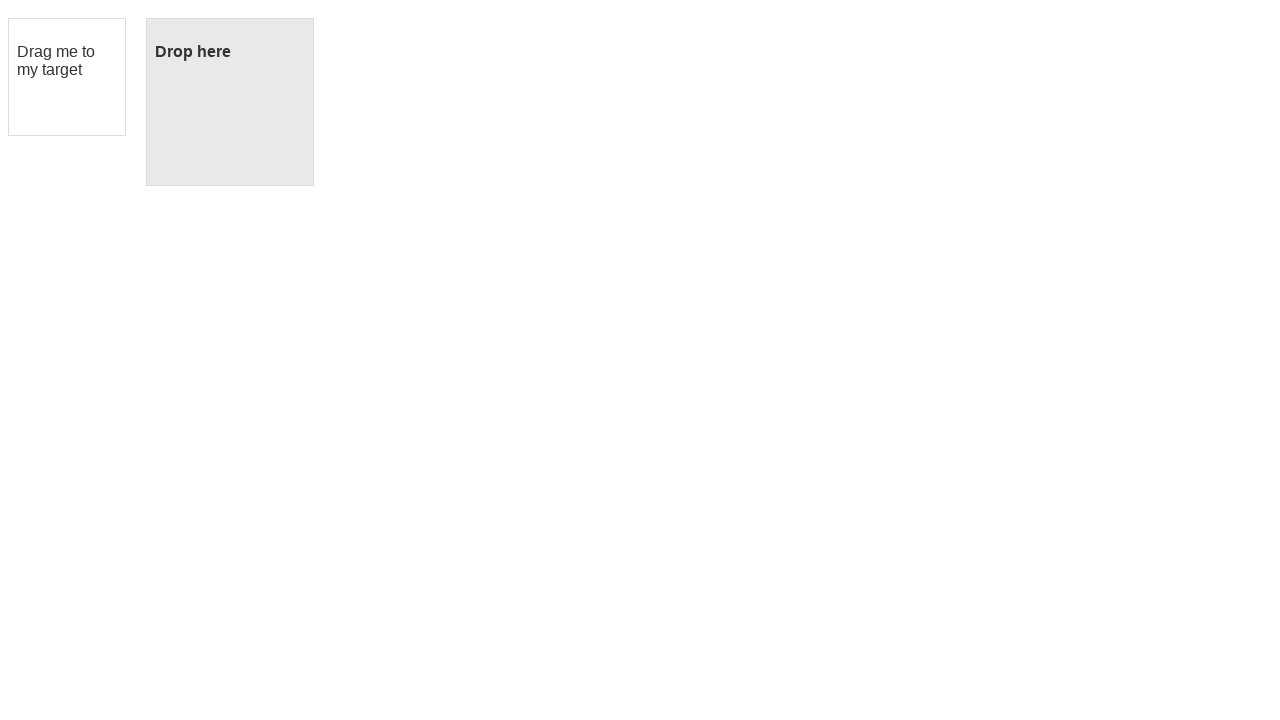

Located droppable target element with id 'droppable'
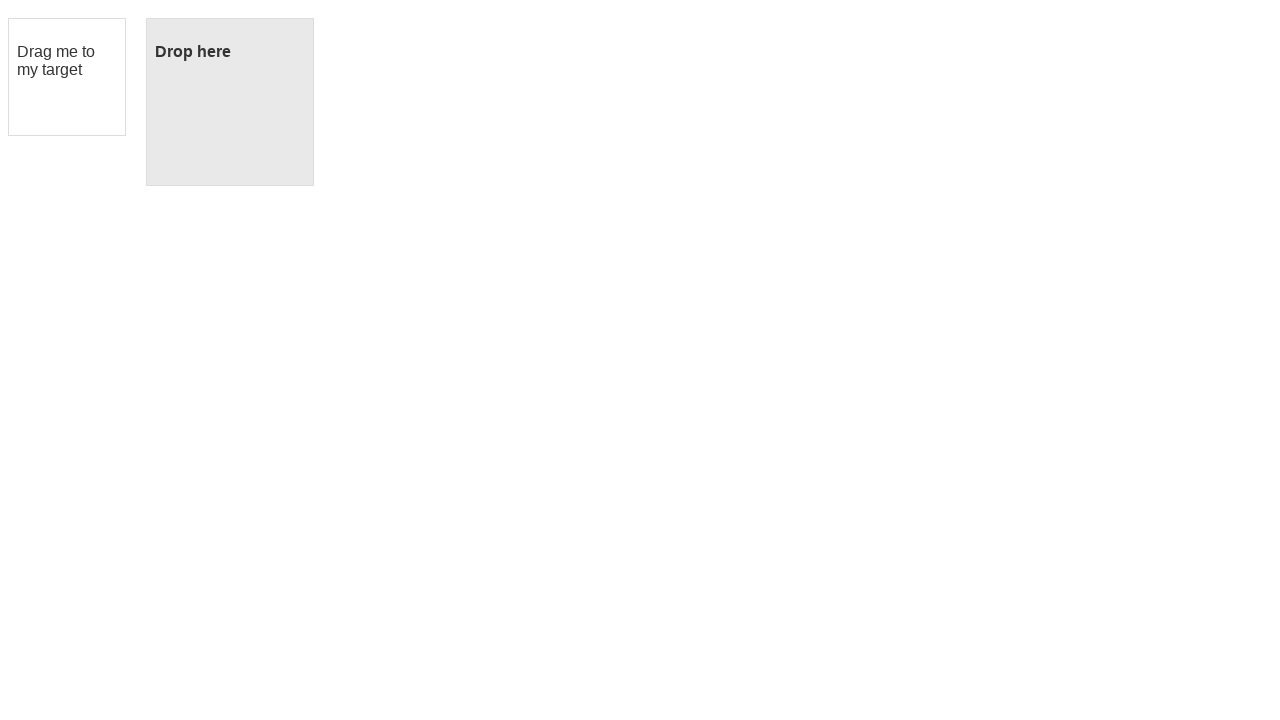

Dragged element from source to target at (230, 102)
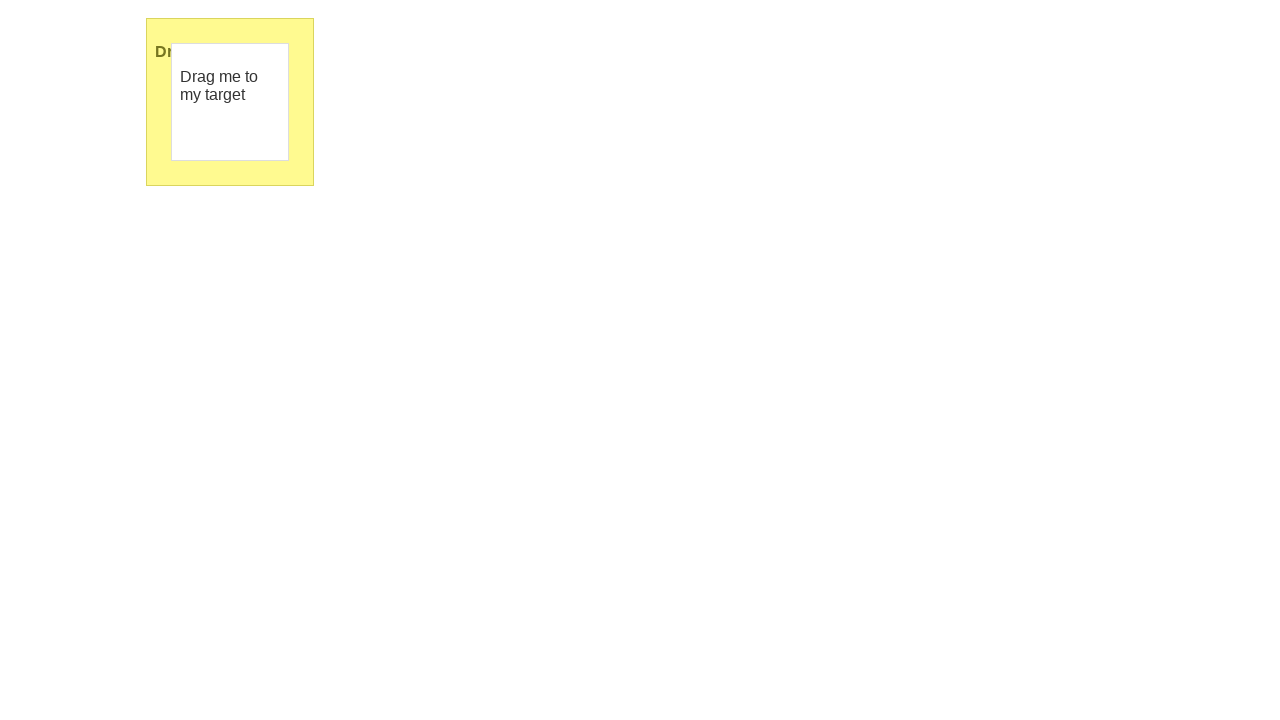

Waited 5000ms to observe drag and drop result
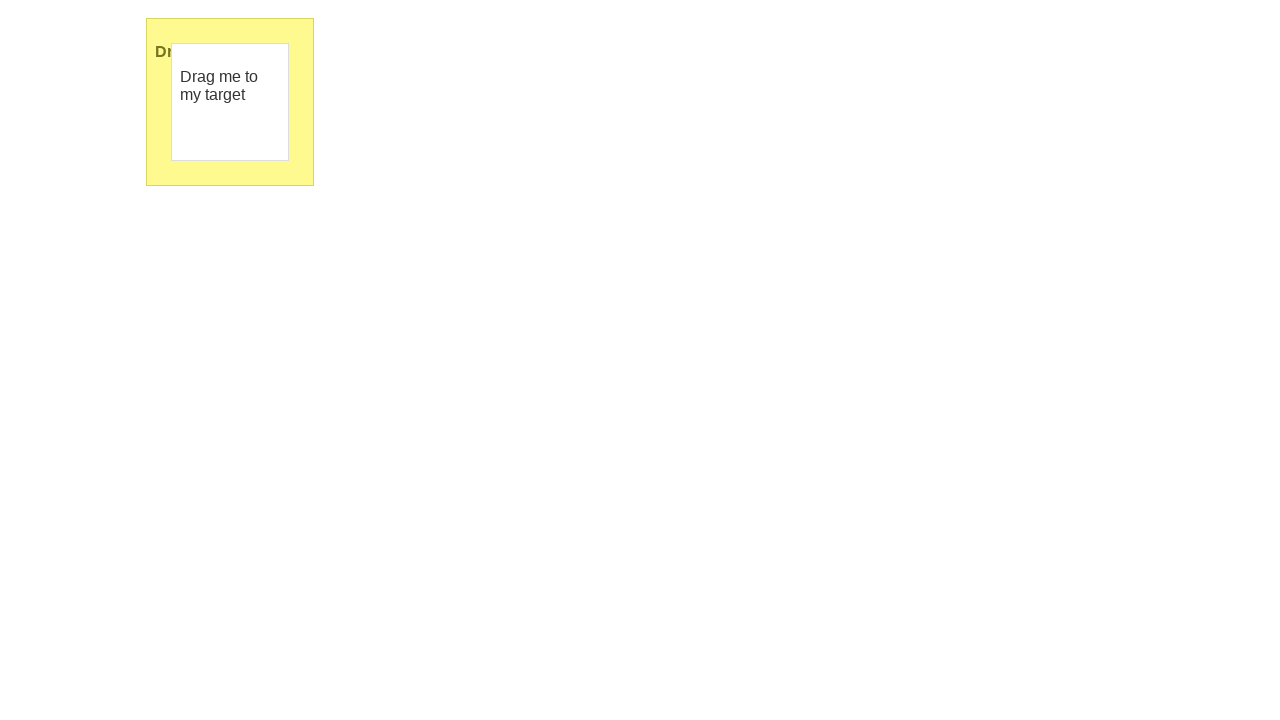

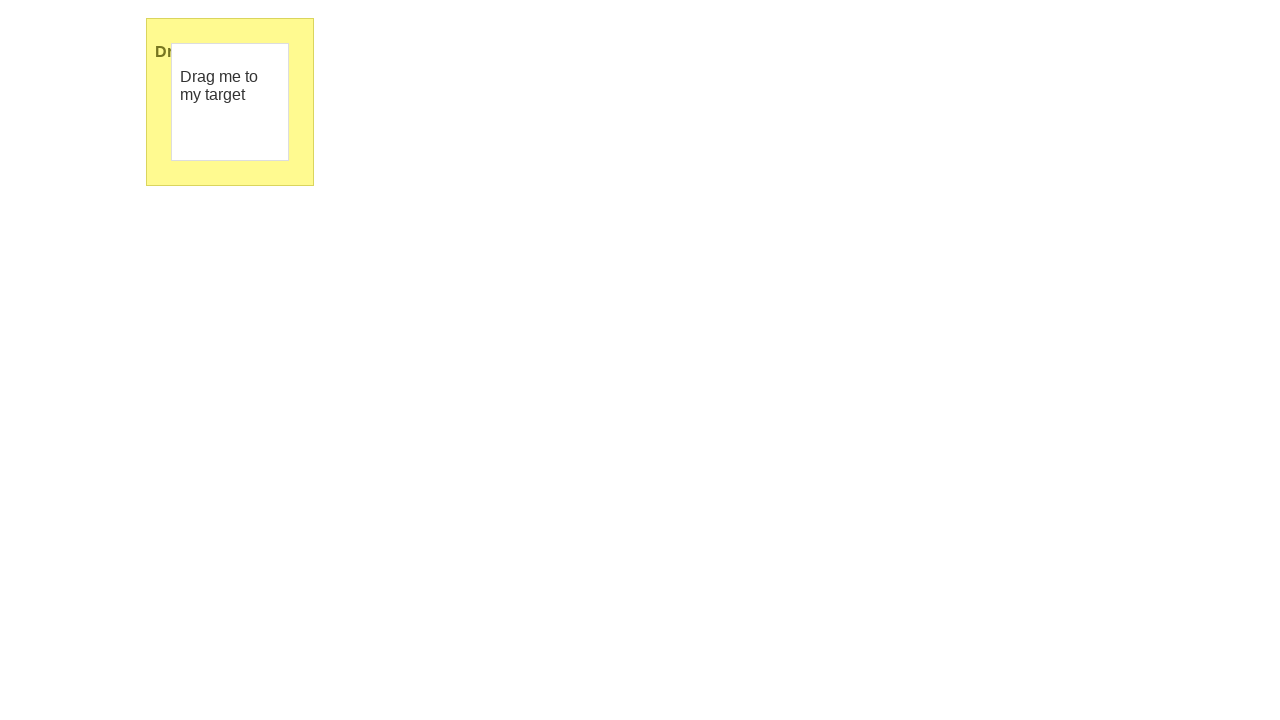